Tests that edits are saved when the edit input loses focus (blur event).

Starting URL: https://demo.playwright.dev/todomvc

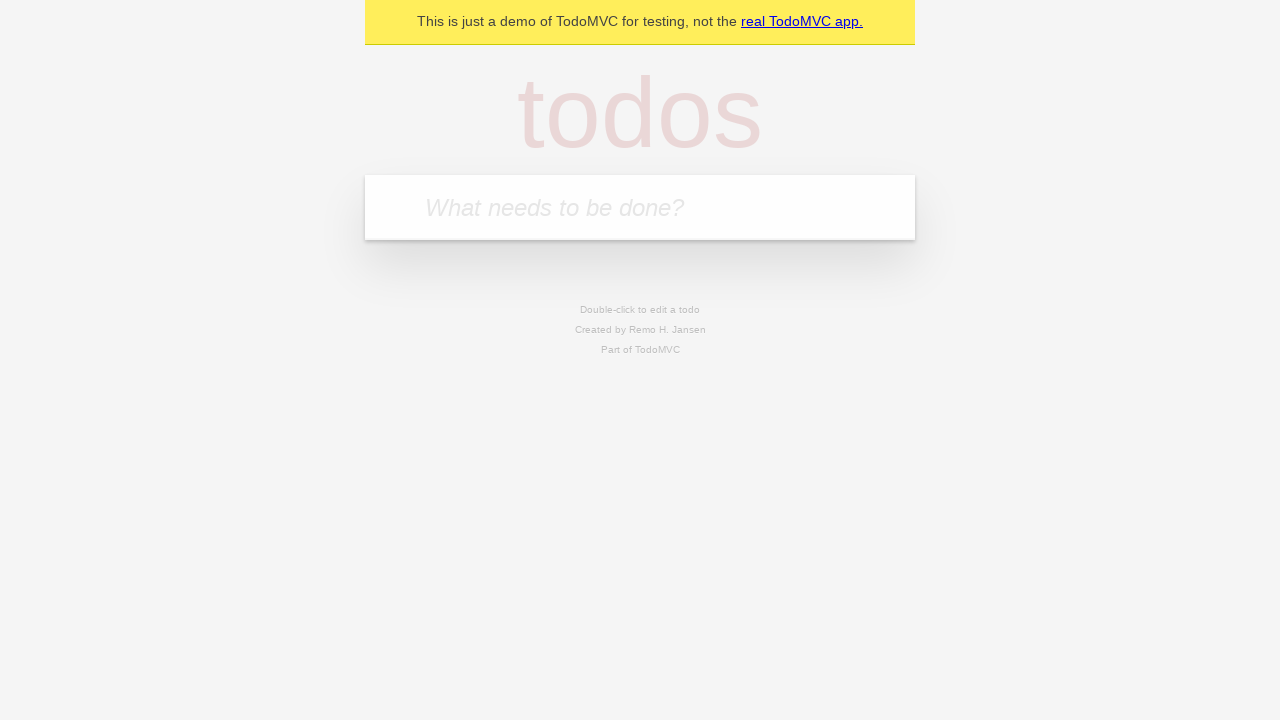

Located the 'What needs to be done?' input field
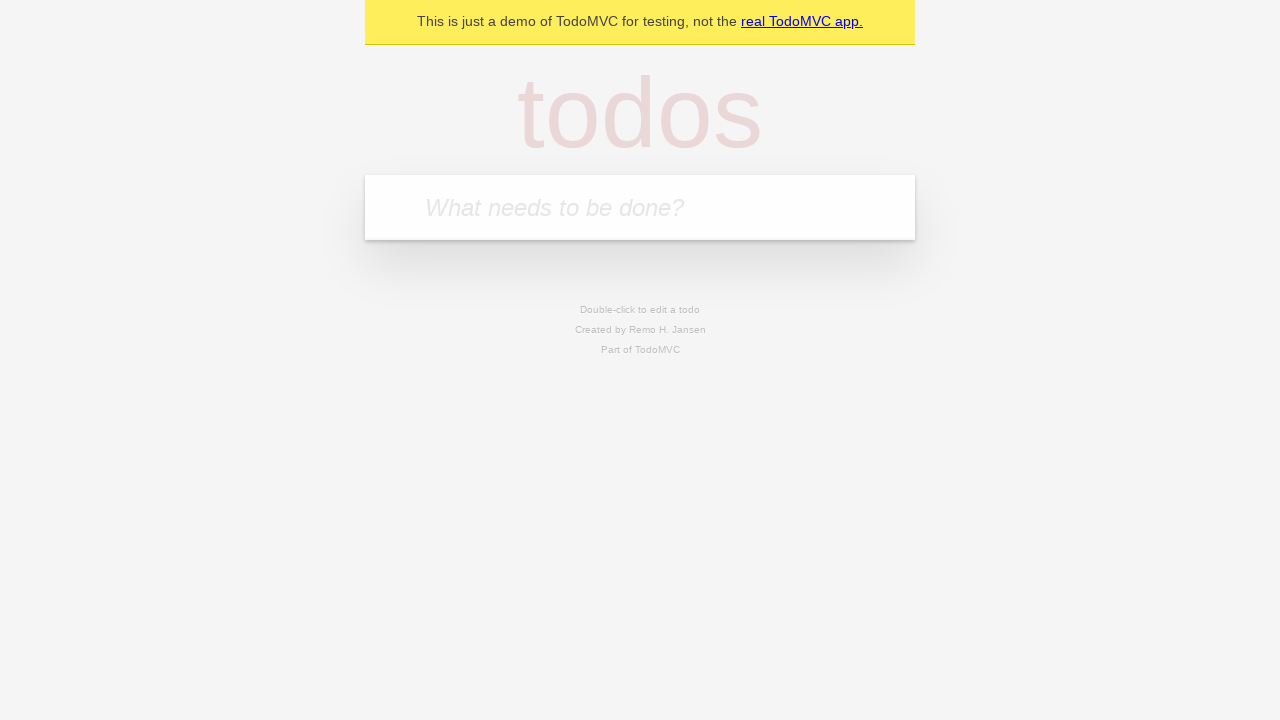

Filled first todo: 'buy some cheese' on internal:attr=[placeholder="What needs to be done?"i]
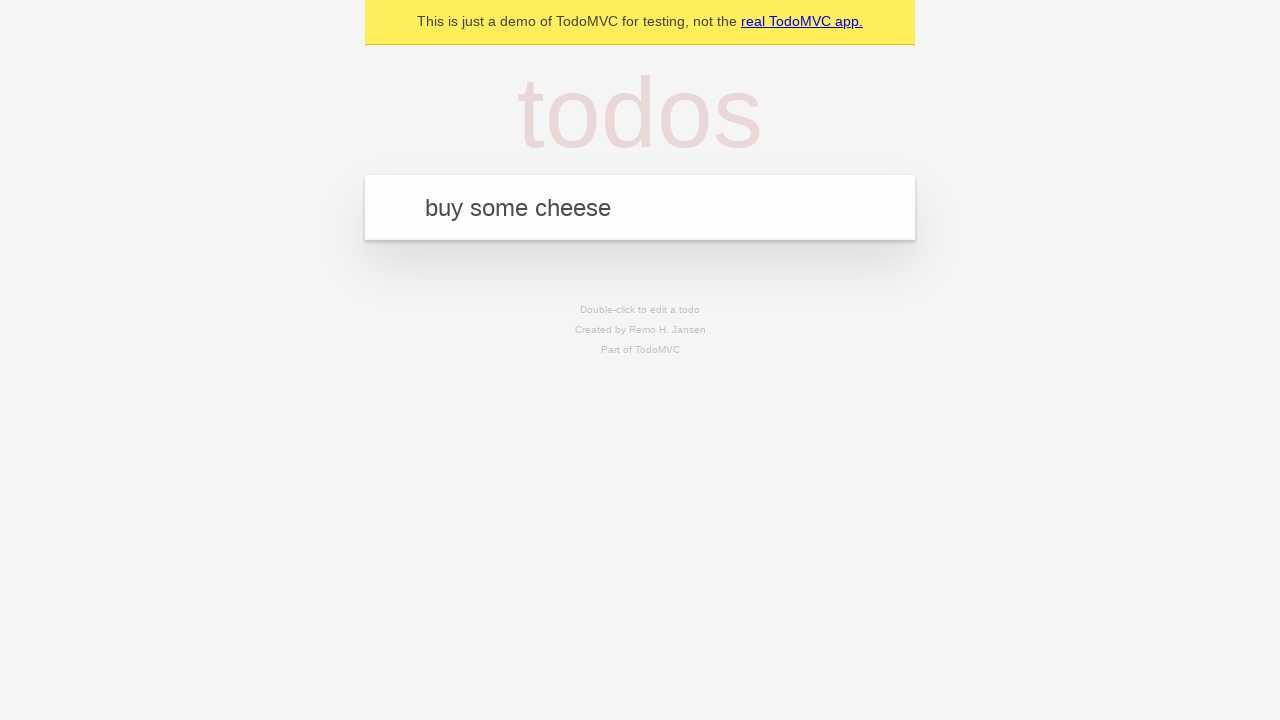

Pressed Enter to create first todo on internal:attr=[placeholder="What needs to be done?"i]
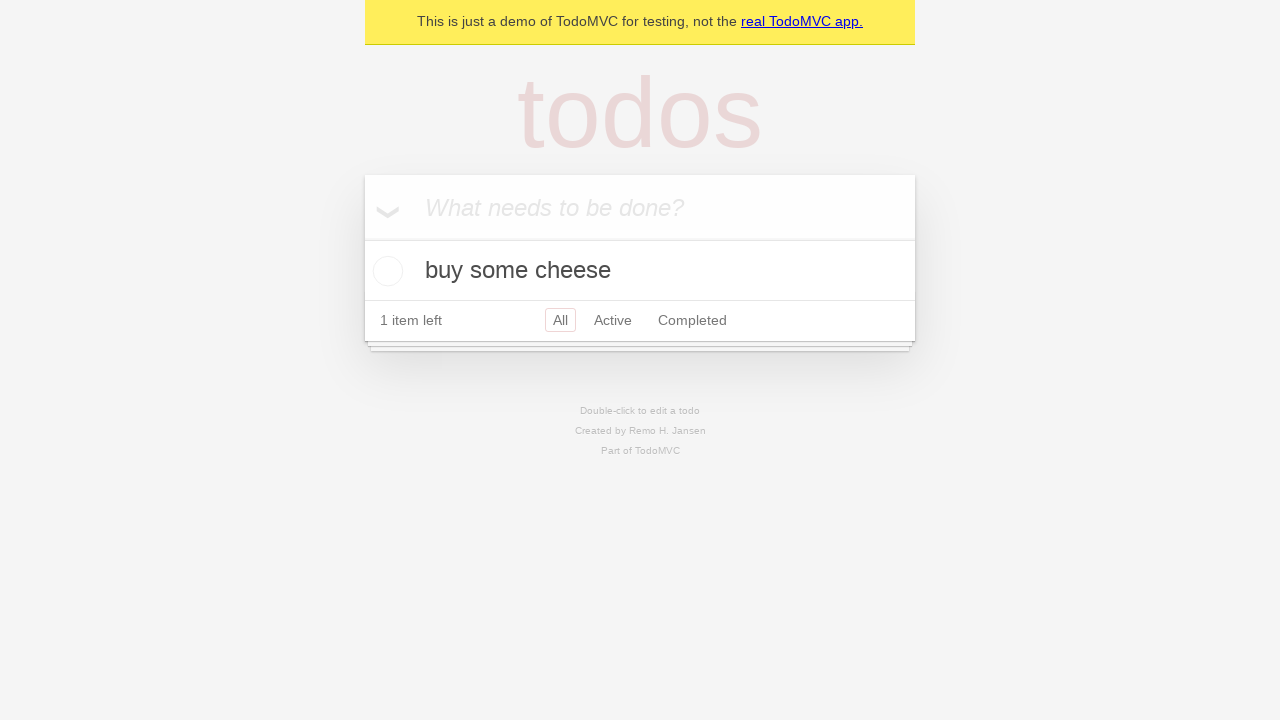

Filled second todo: 'feed the cat' on internal:attr=[placeholder="What needs to be done?"i]
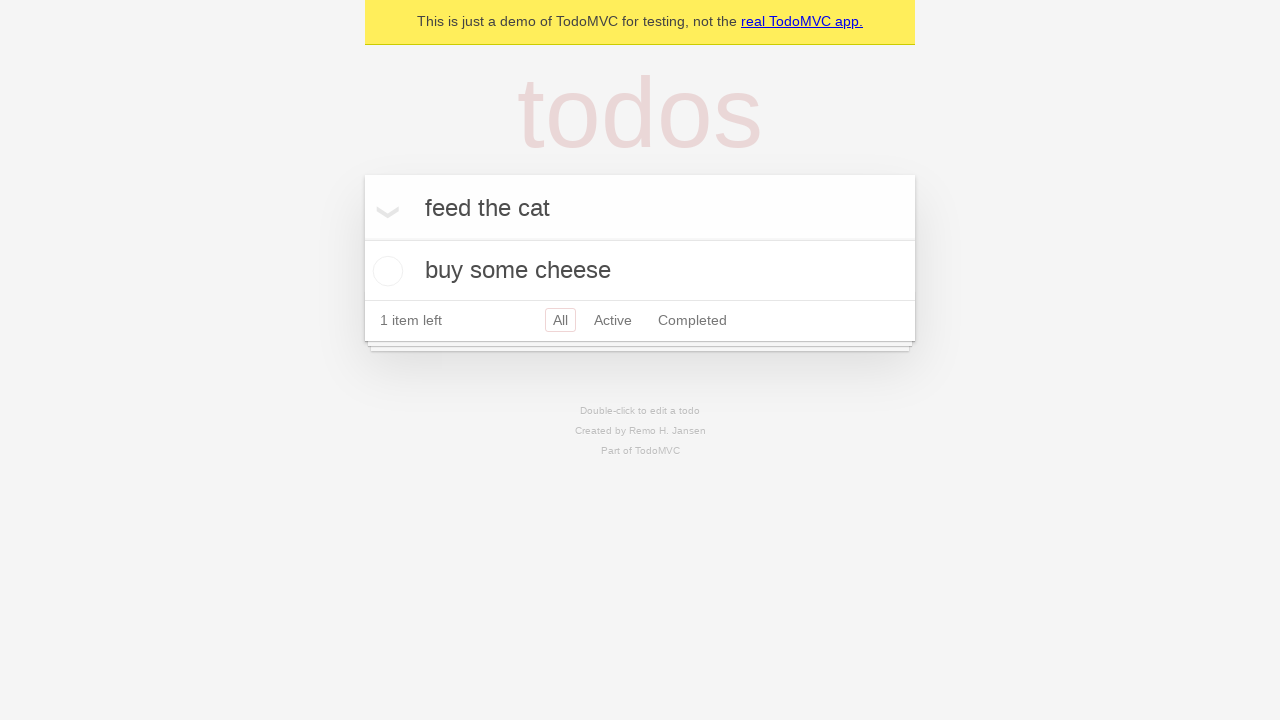

Pressed Enter to create second todo on internal:attr=[placeholder="What needs to be done?"i]
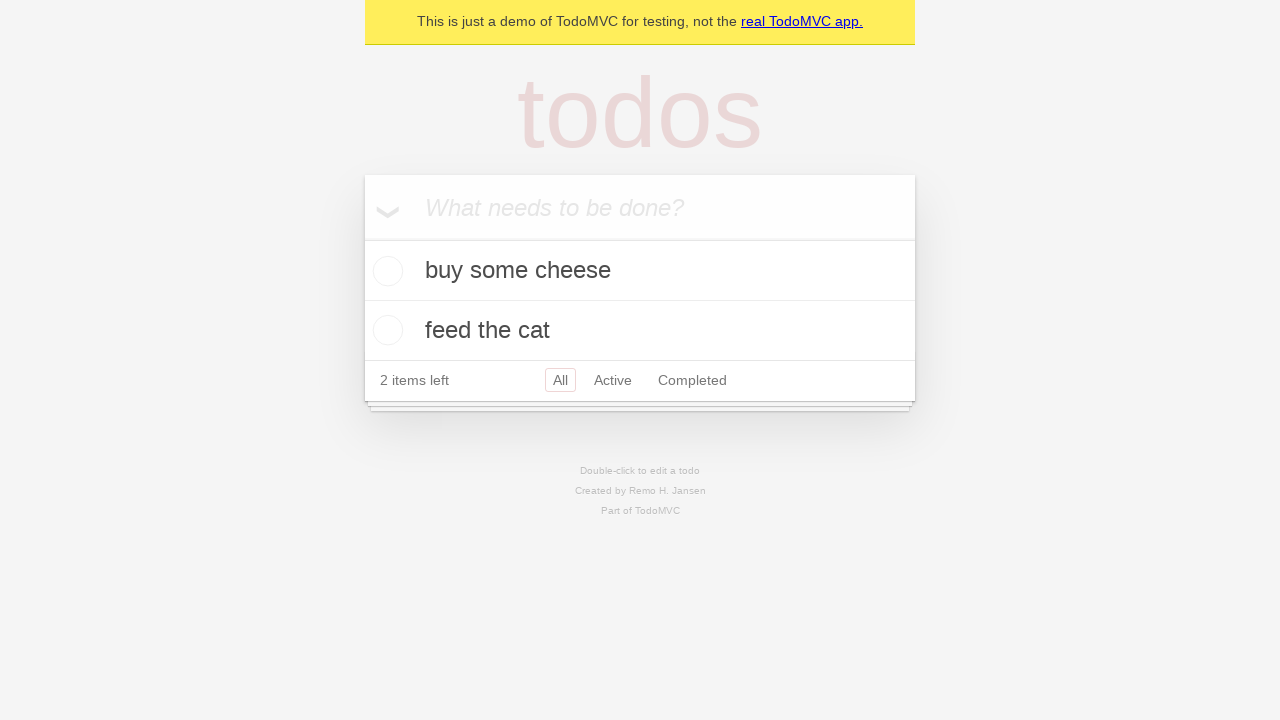

Filled third todo: 'book a doctors appointment' on internal:attr=[placeholder="What needs to be done?"i]
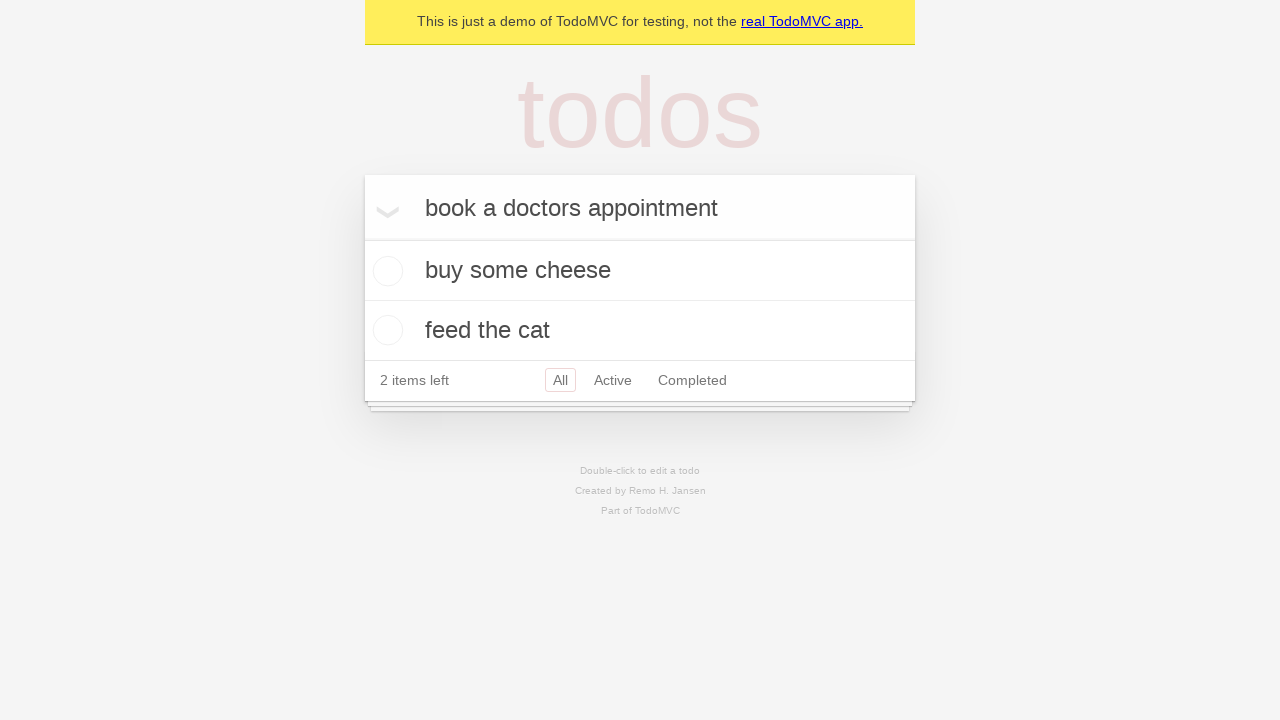

Pressed Enter to create third todo on internal:attr=[placeholder="What needs to be done?"i]
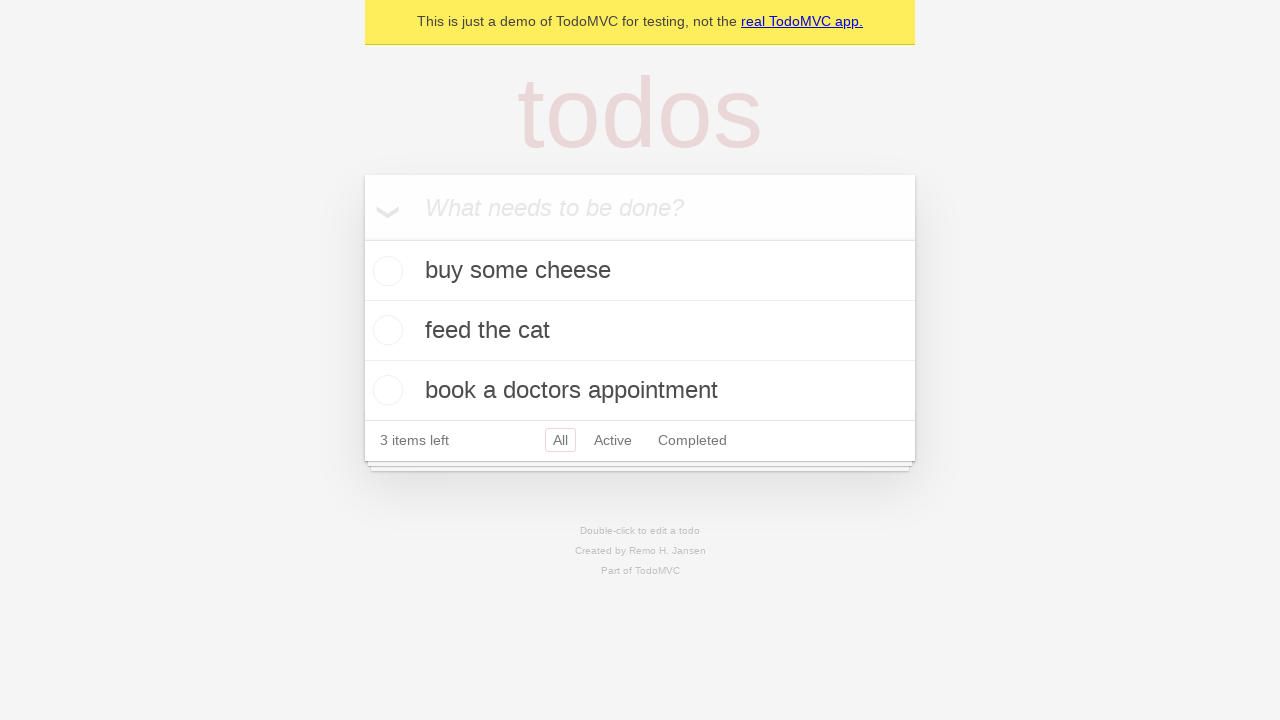

Located all todo items
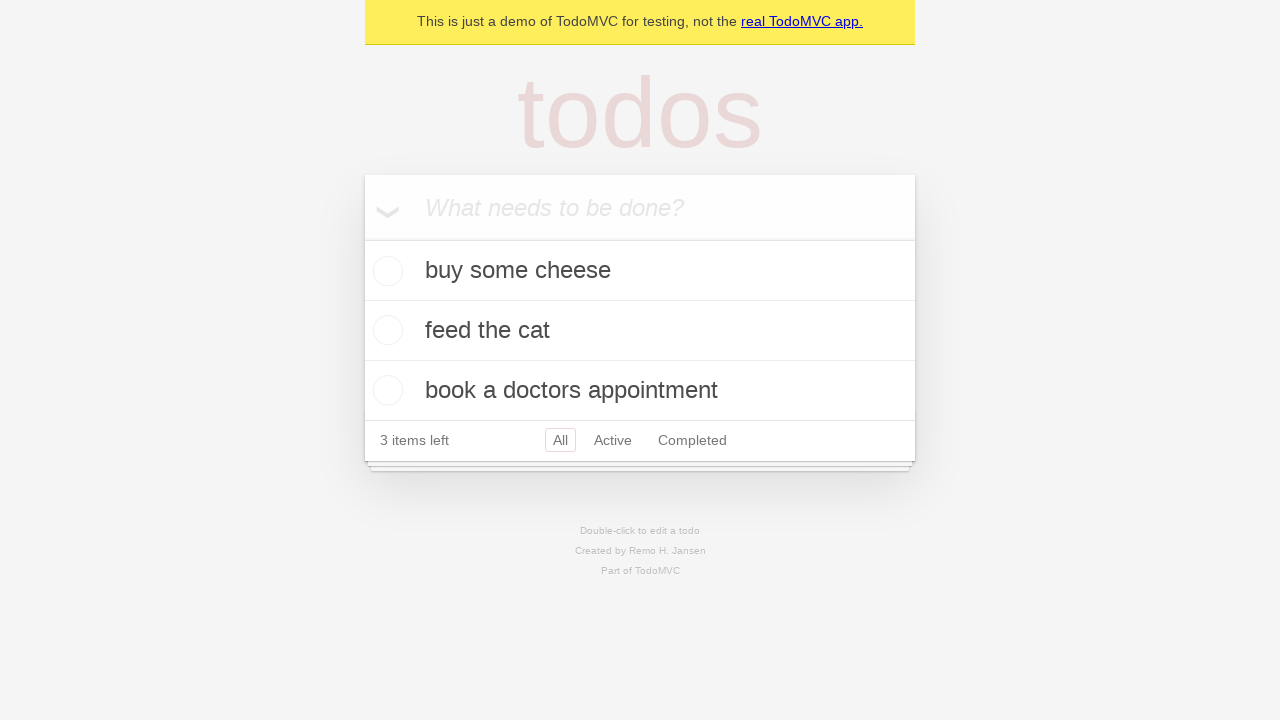

Double-clicked the second todo item to enter edit mode at (640, 331) on internal:testid=[data-testid="todo-item"s] >> nth=1
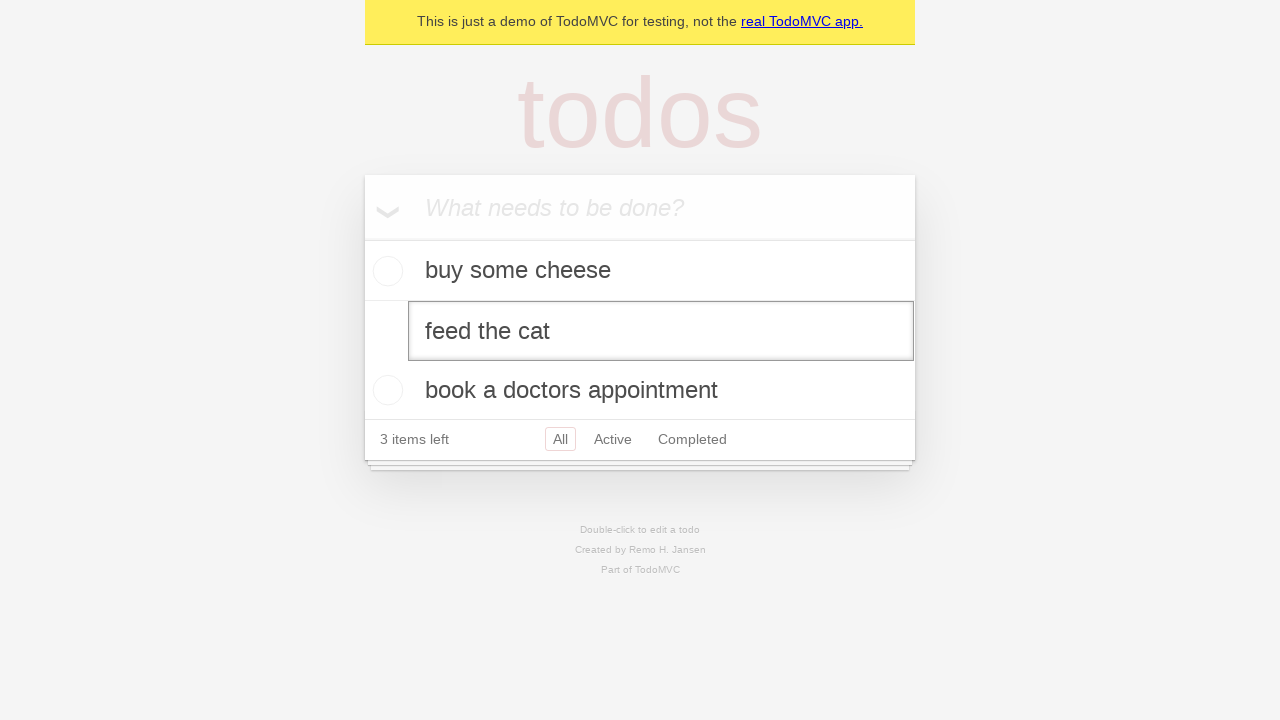

Filled edit field with 'buy some sausages' on internal:testid=[data-testid="todo-item"s] >> nth=1 >> internal:role=textbox[nam
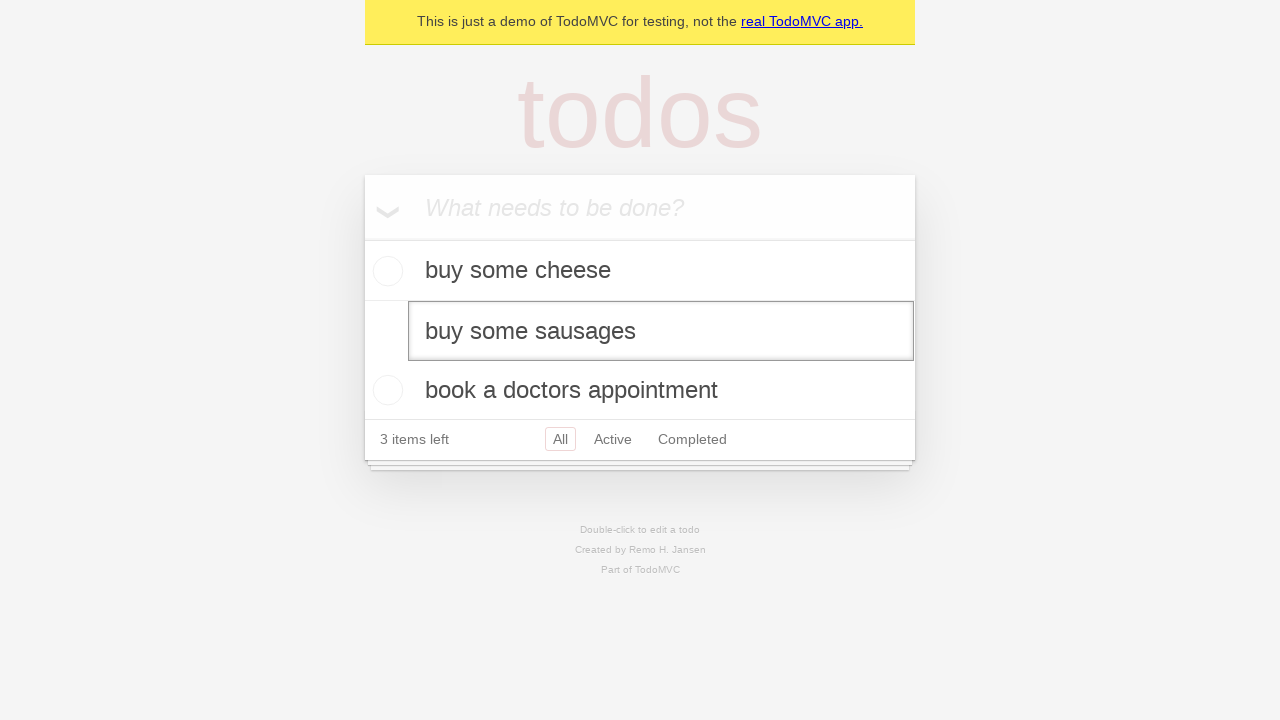

Dispatched blur event to trigger edit save
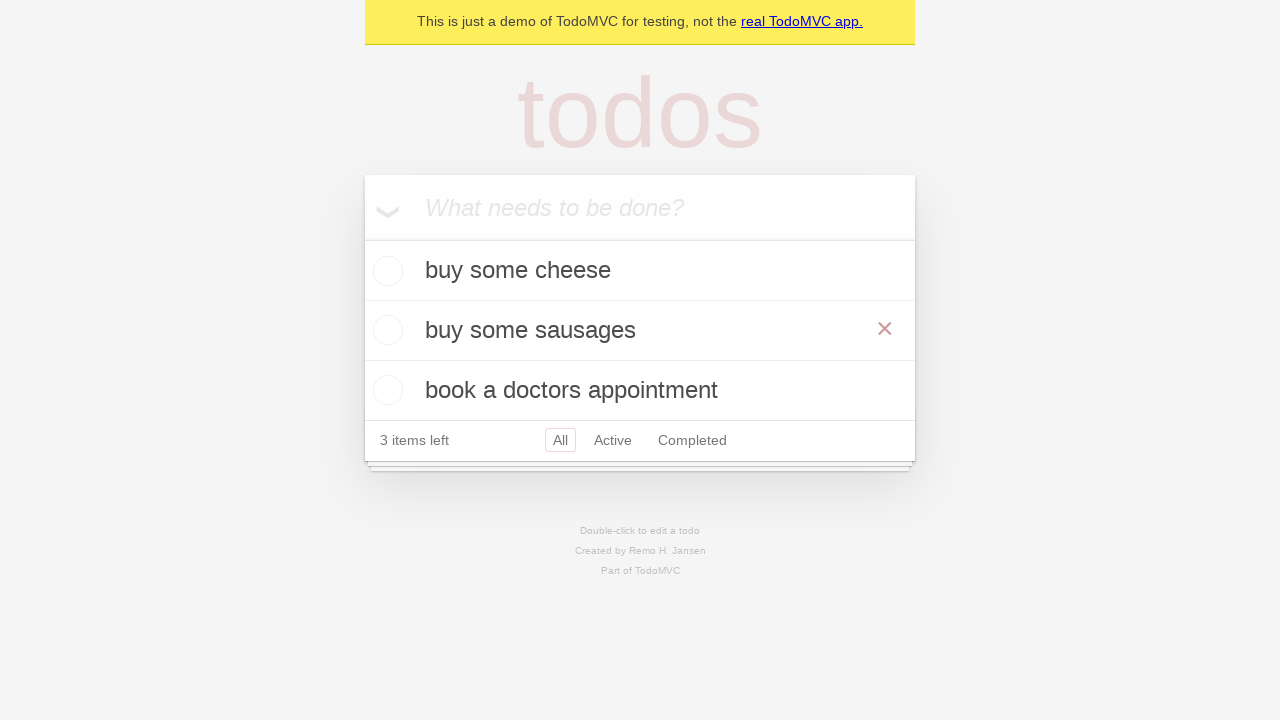

Verified all todo items display the correct text after edit
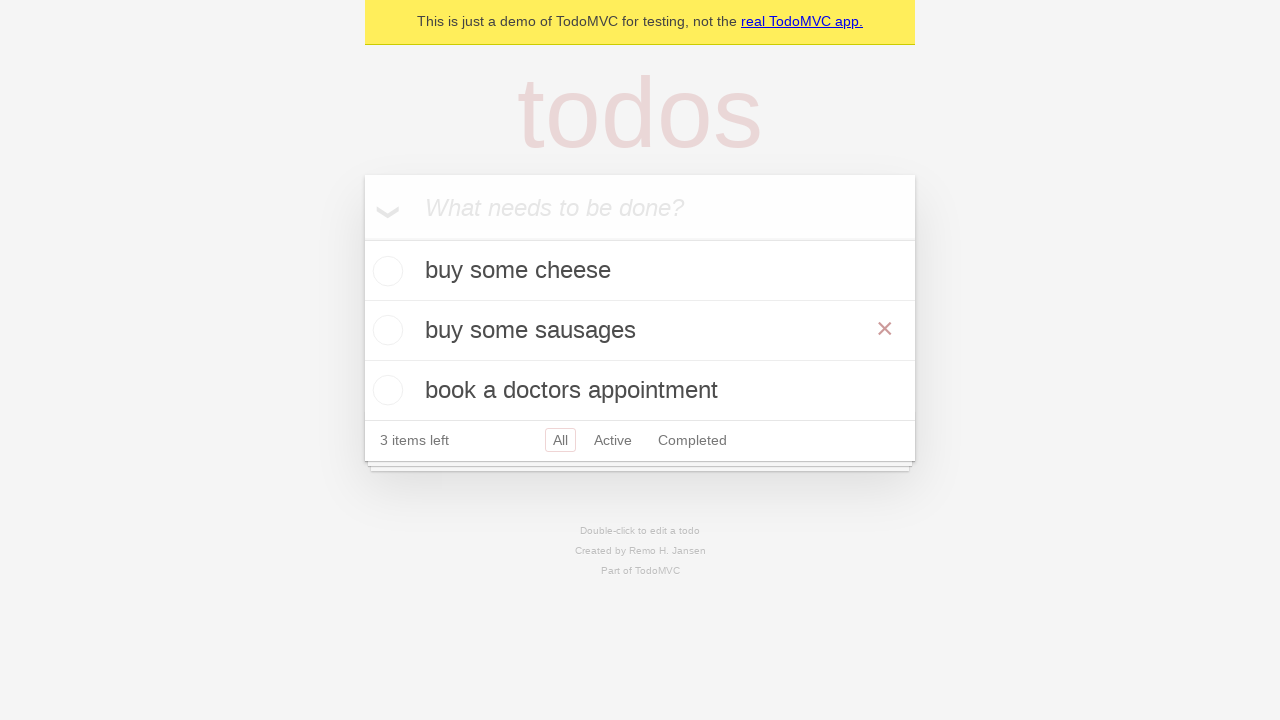

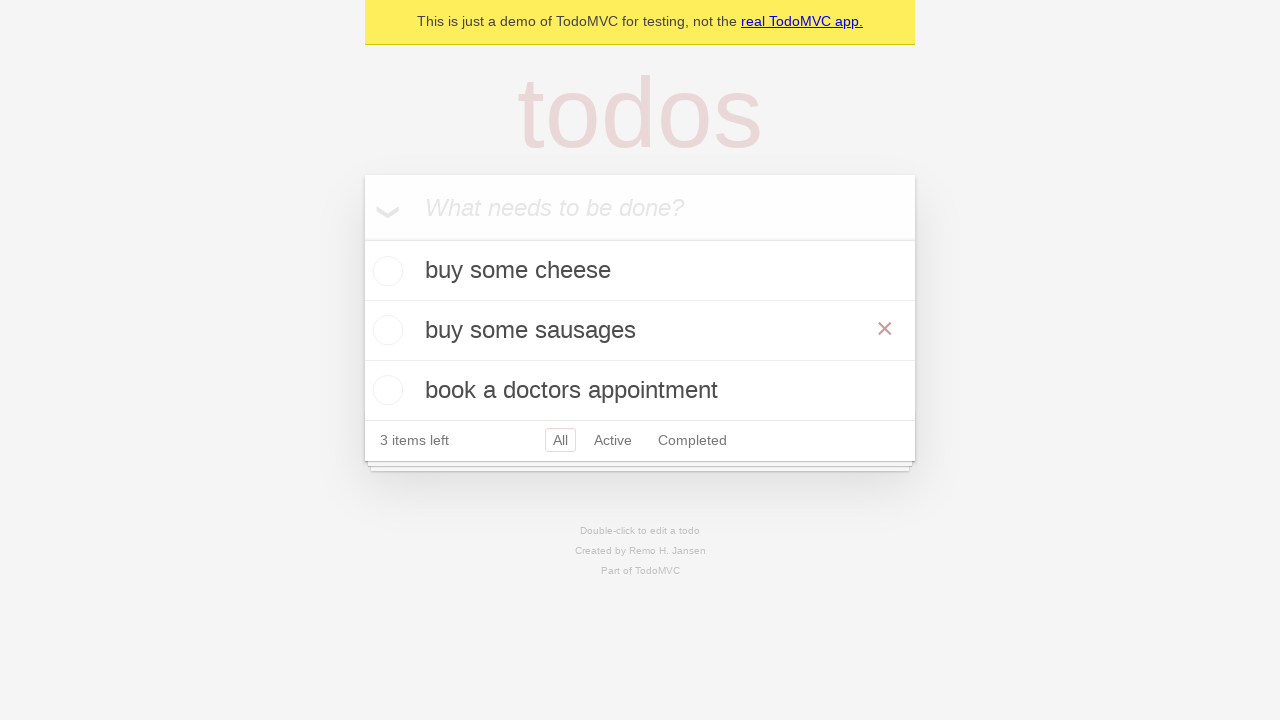